Navigates to Ham Radio Outlet's consignment items catalog page and verifies that product listings and pagination controls load correctly.

Starting URL: https://www.hamradio.com/consignment.cfm

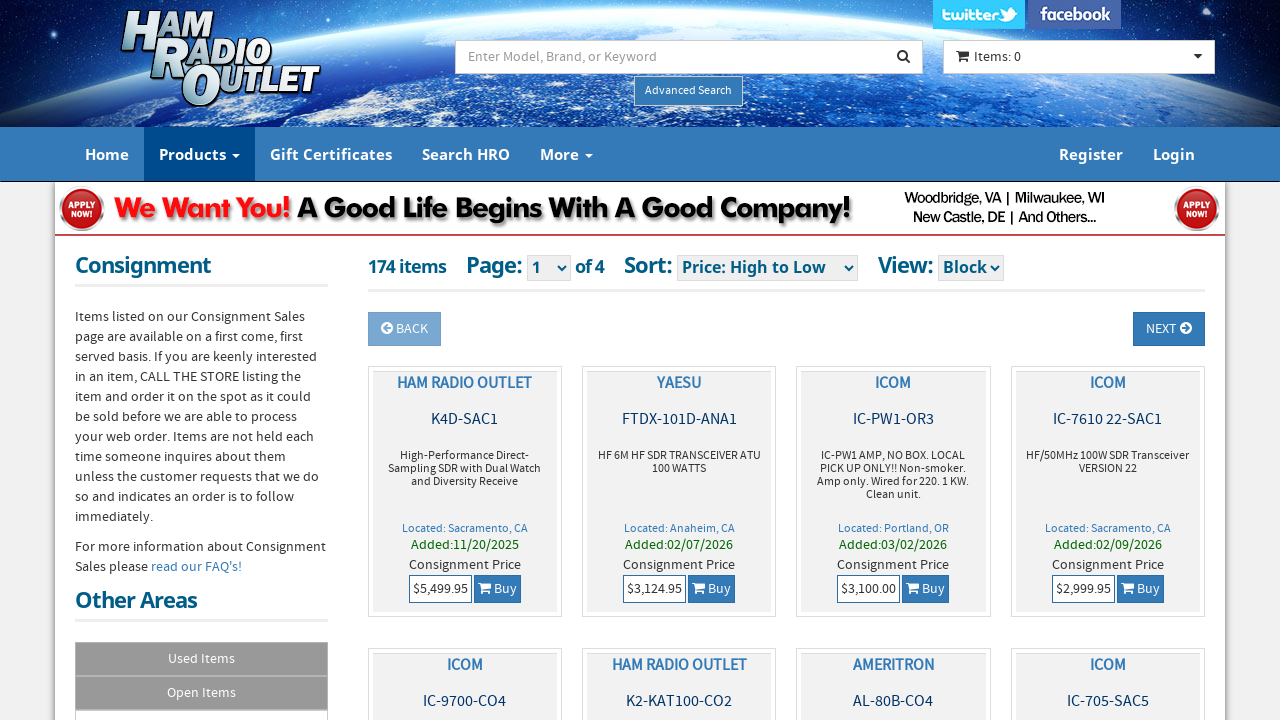

Pagination dropdown selector loaded
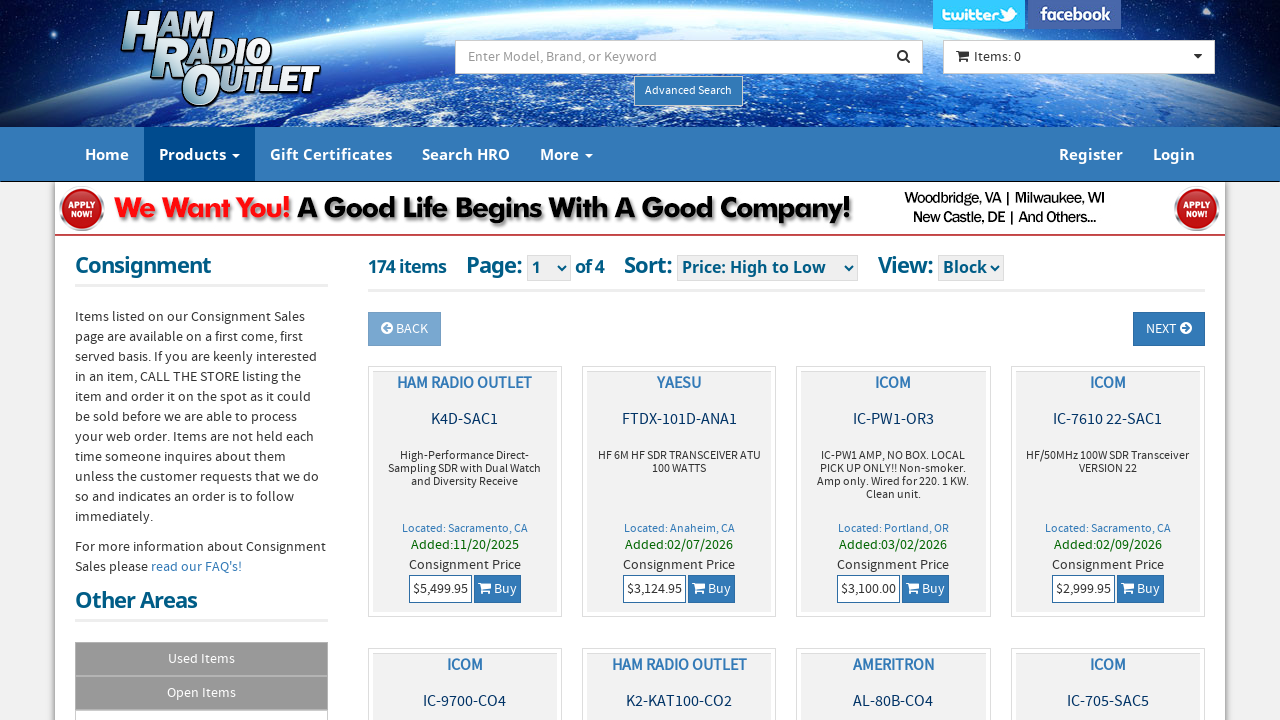

Product listings loaded on consignment page
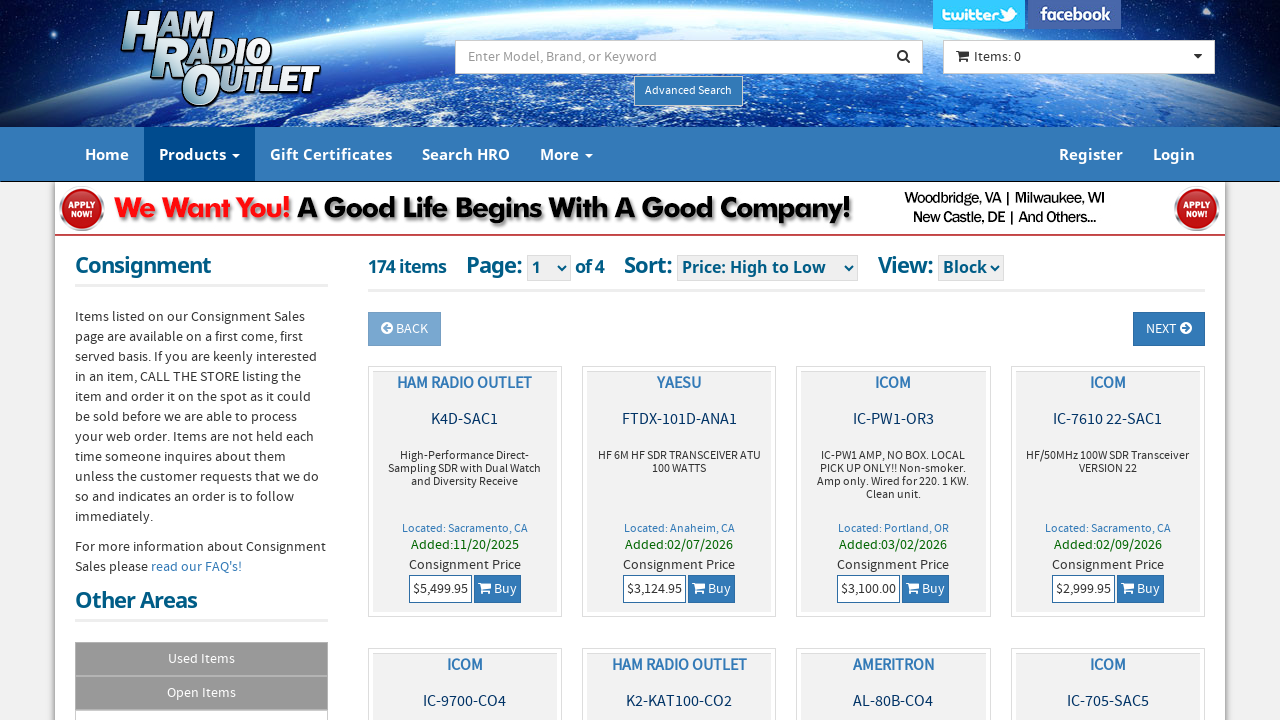

Verified 48 product containers are present
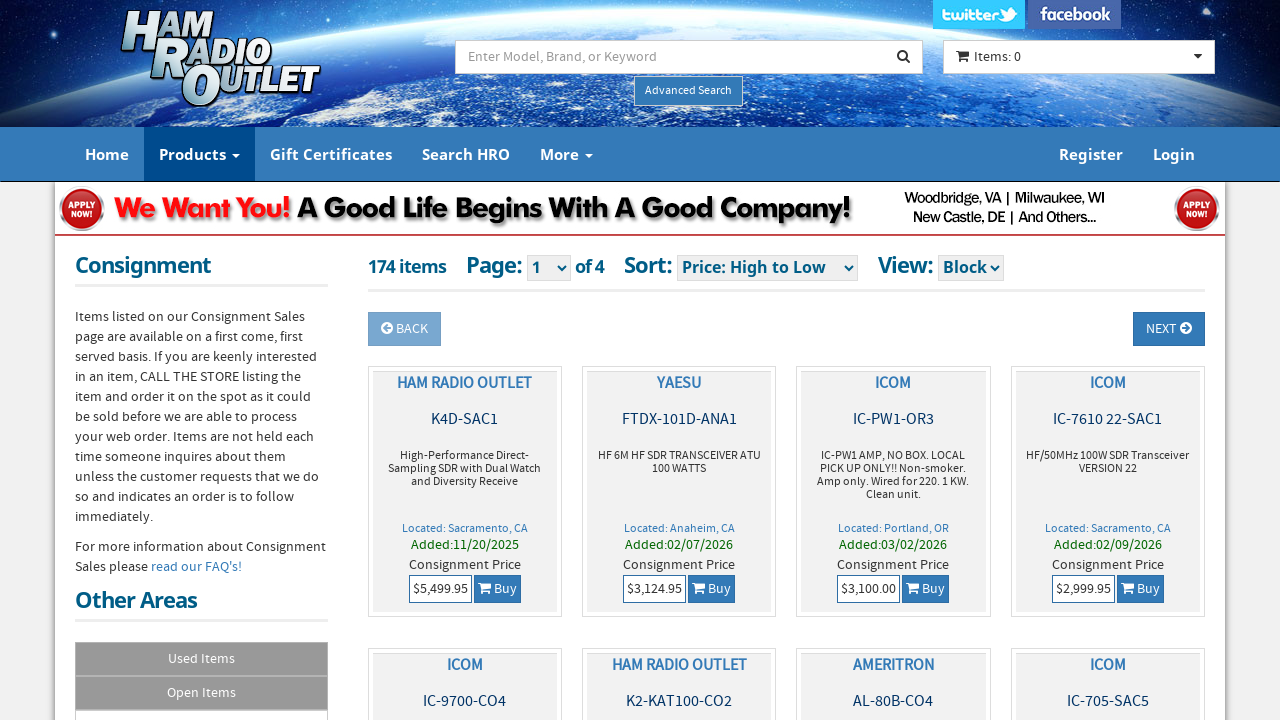

Found 15 pagination options available
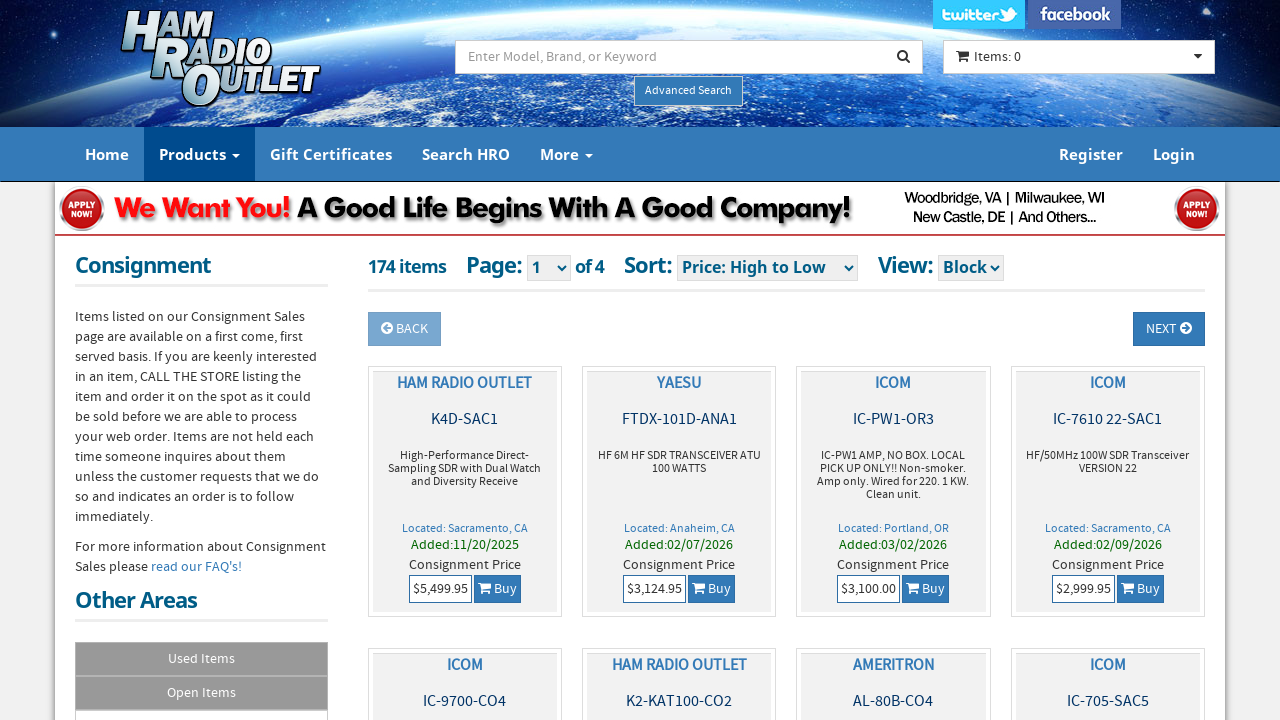

Selected second page with value '48' on select[name="jumpPage"]
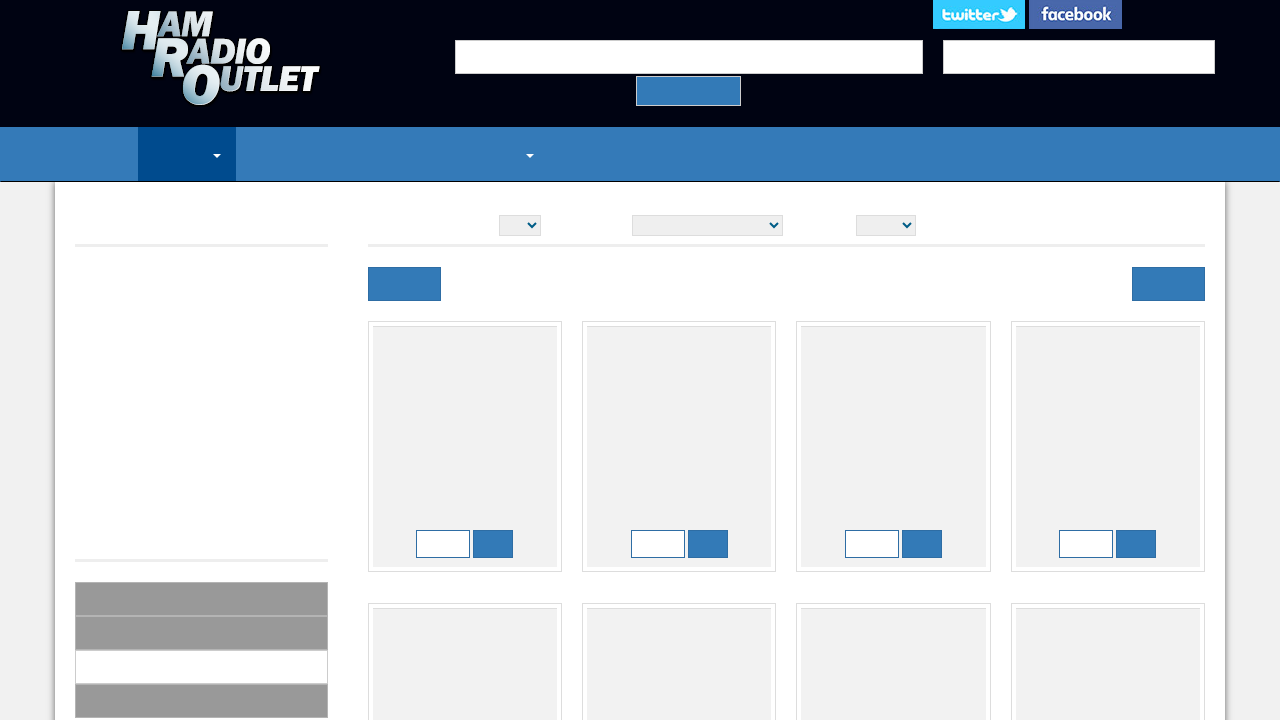

Second page products loaded successfully
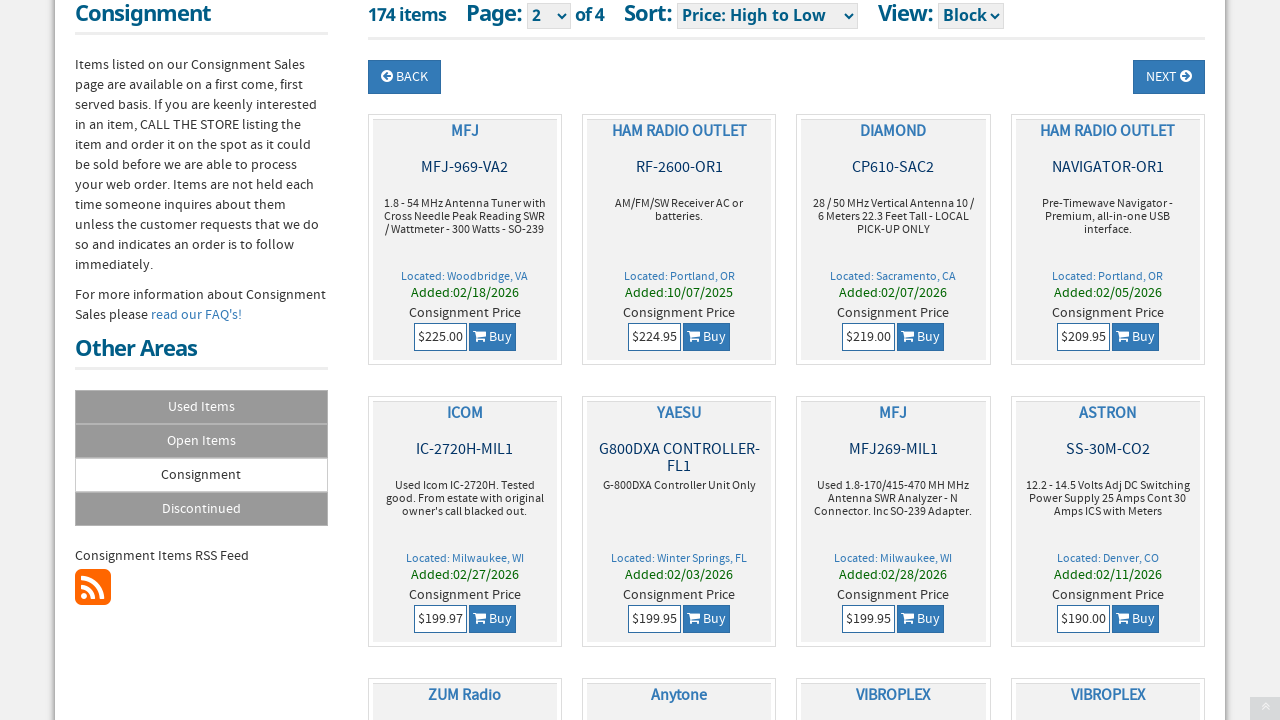

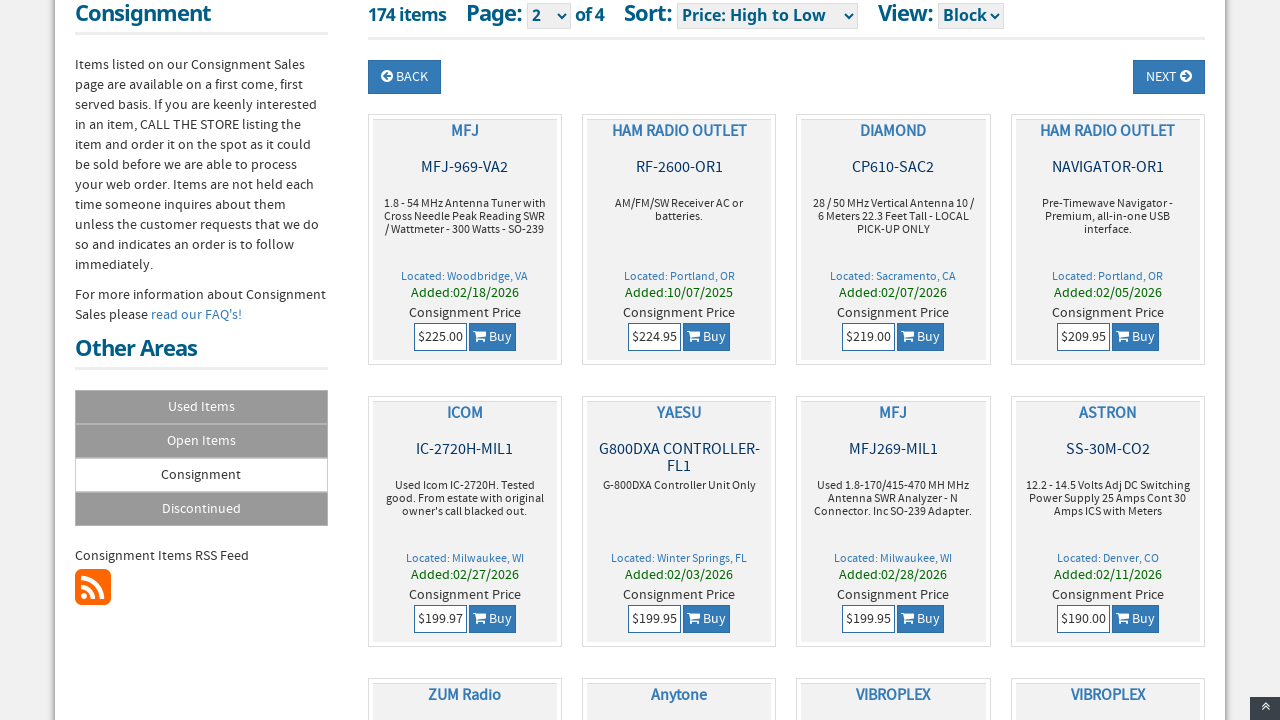